Navigates to the QSpiders website and verifies the page loads by checking the current URL

Starting URL: https://www.qspiders.com/

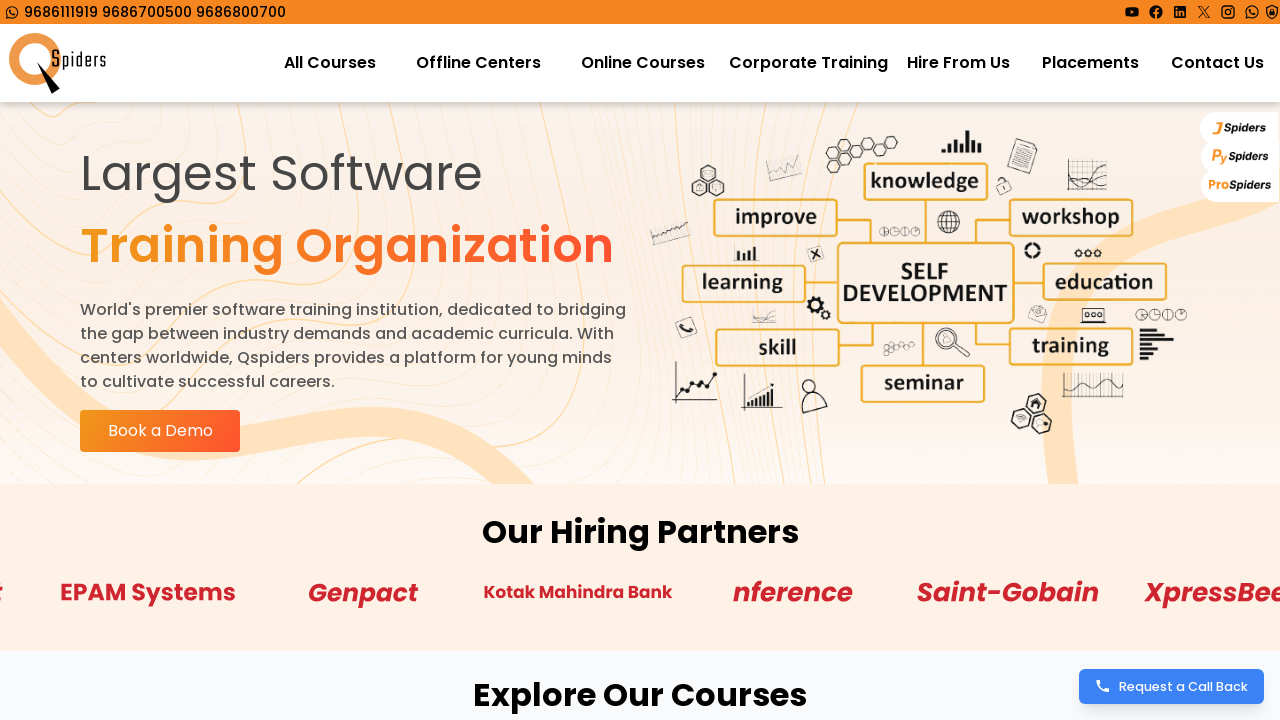

Waited for page to load (domcontentloaded state)
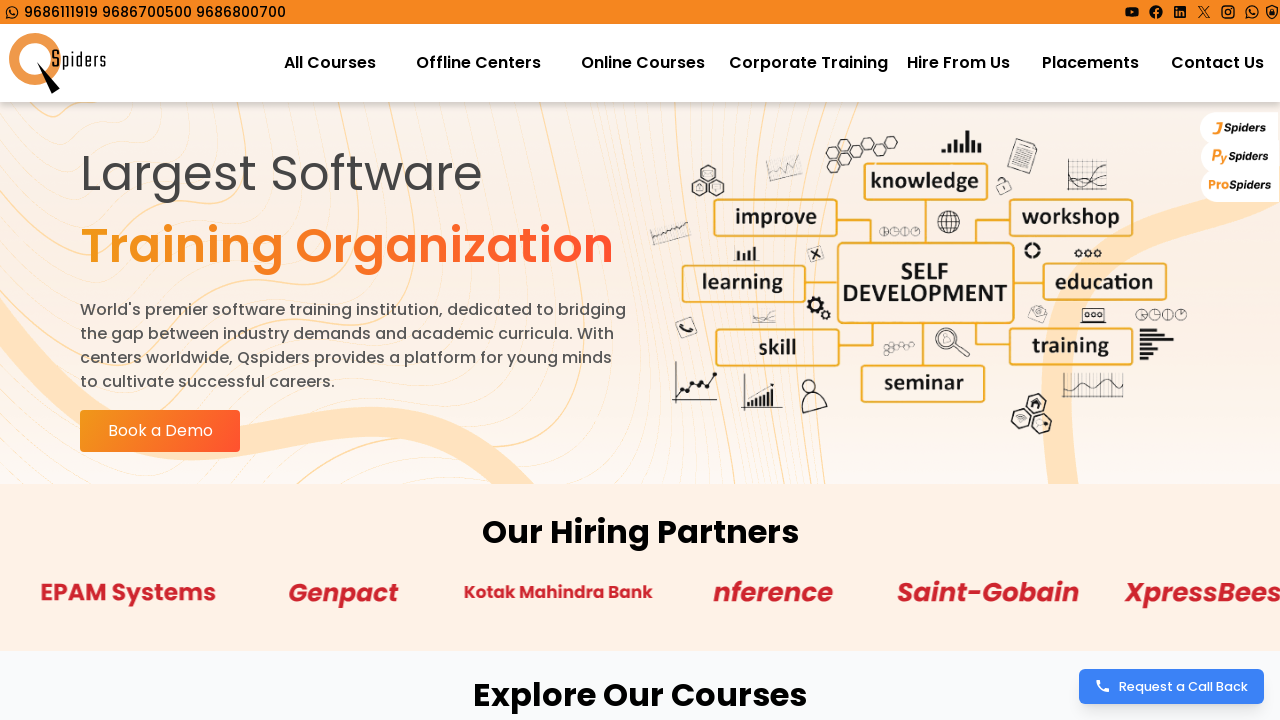

Retrieved current URL: https://qspiders.com/
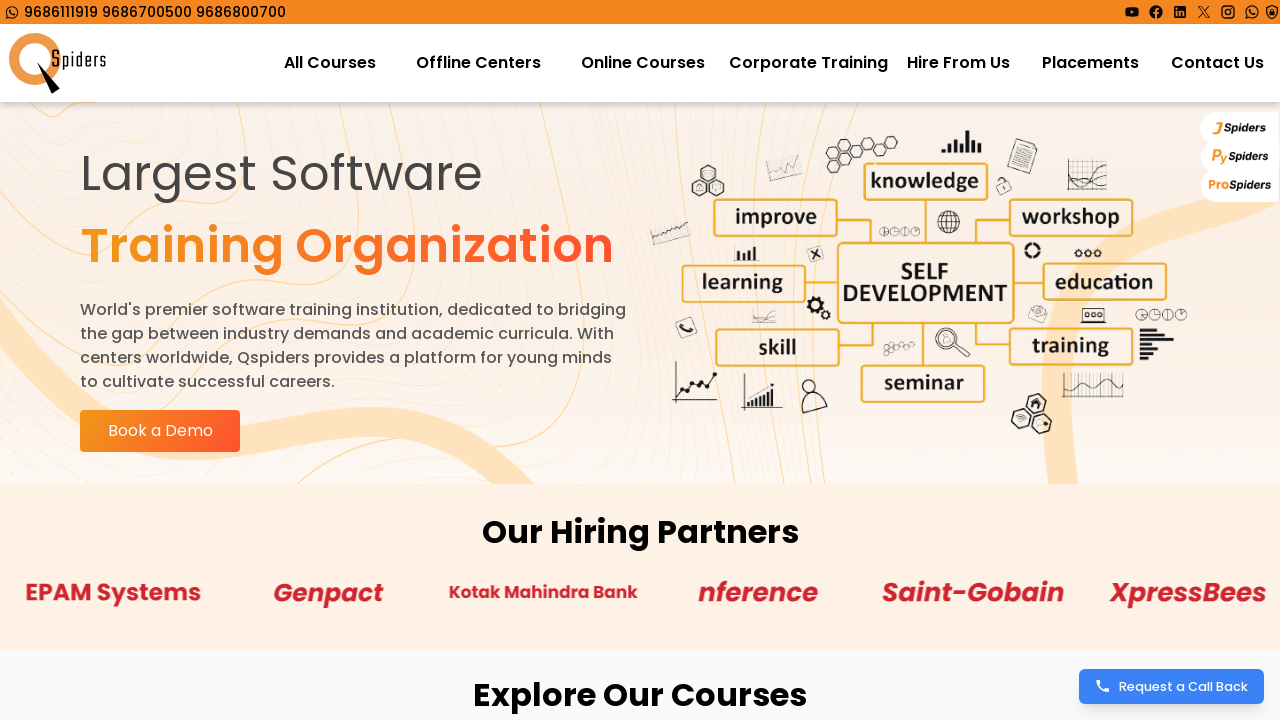

Printed current URL to console
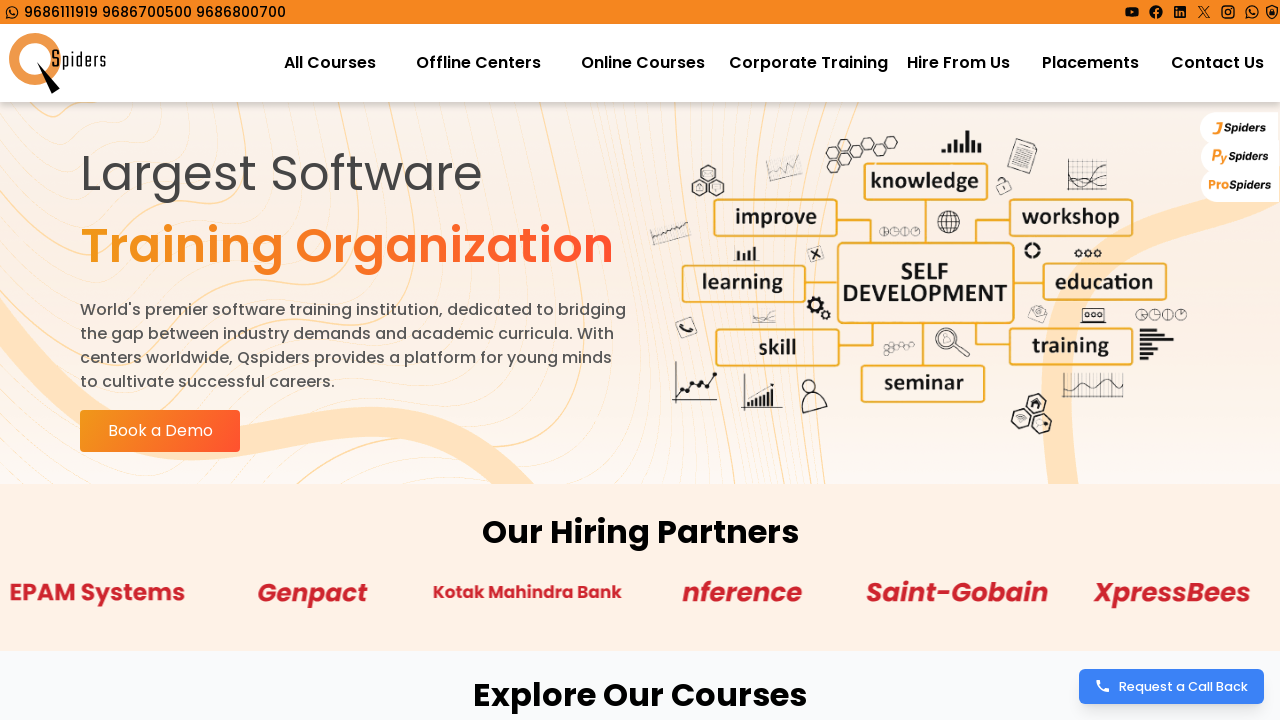

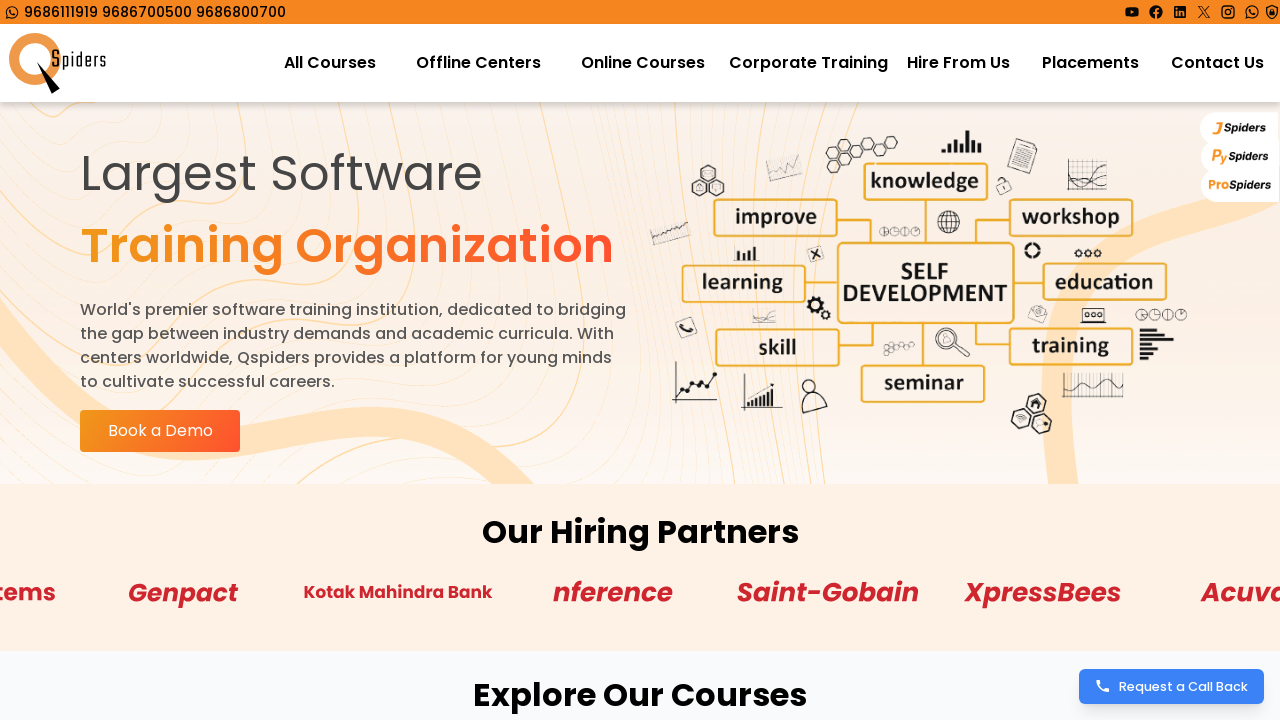